Scrolls to and fills the date picker field in a practice form

Starting URL: https://www.techlistic.com/p/selenium-practice-form.html

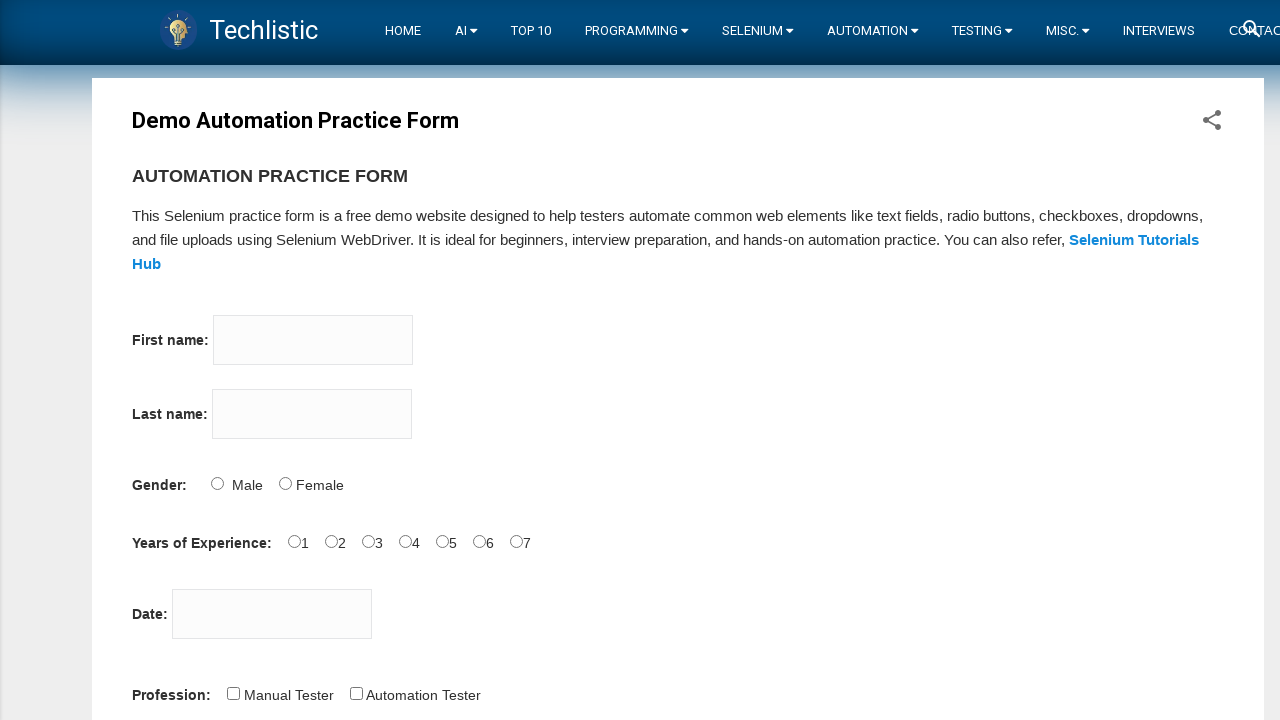

Filled date picker field with 'test' on input#datepicker
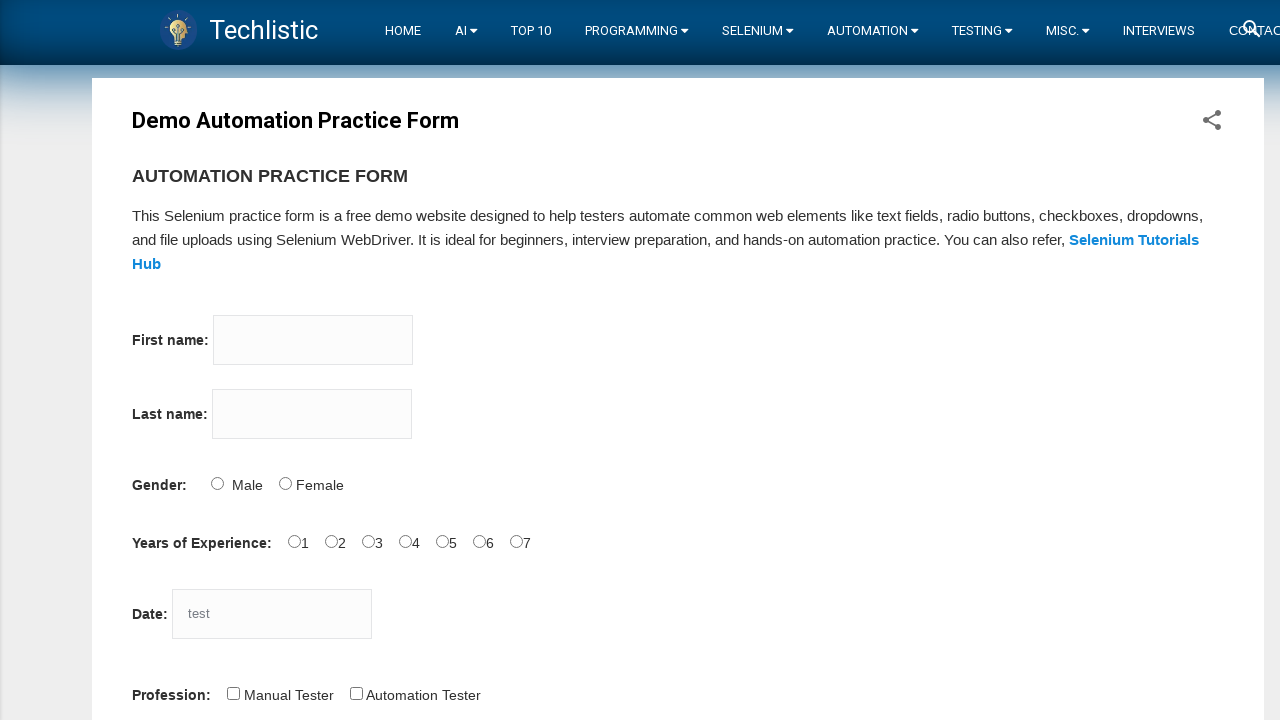

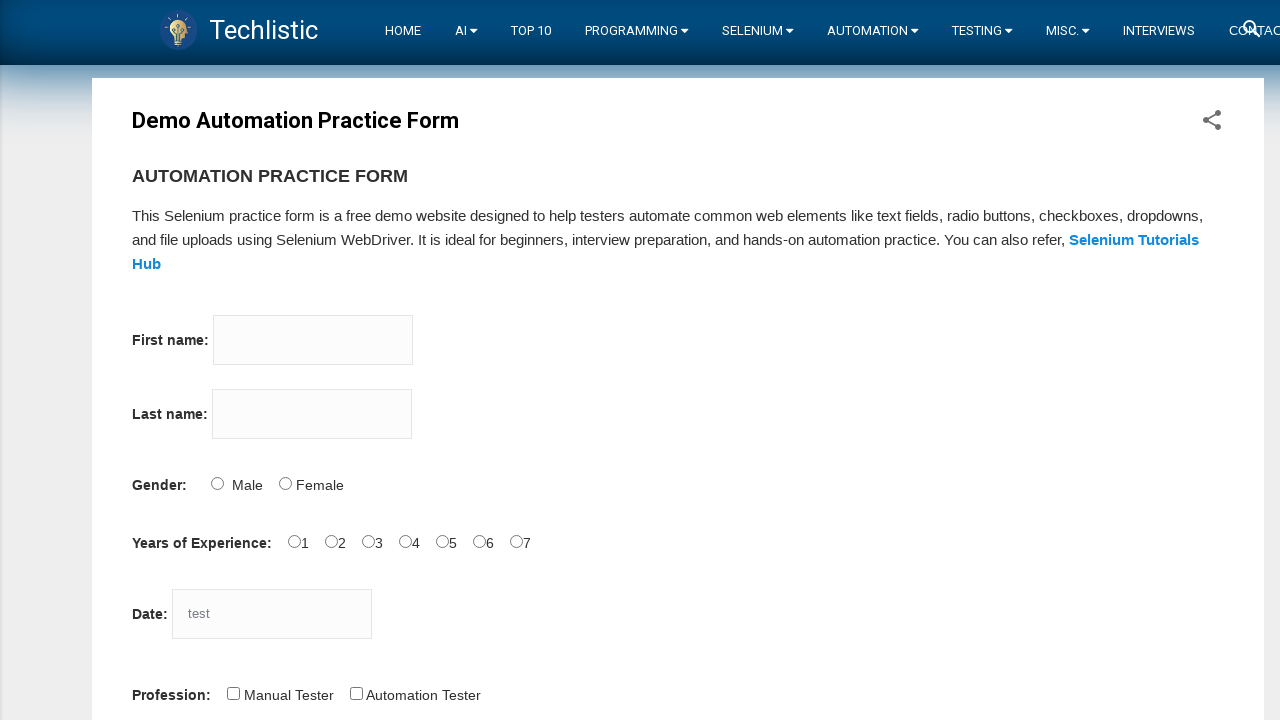